Tests the complete e-commerce order flow by searching for a product, adding it to cart, validating cart contents, proceeding to checkout, and completing the order with country selection.

Starting URL: https://rahulshettyacademy.com/seleniumPractise#/

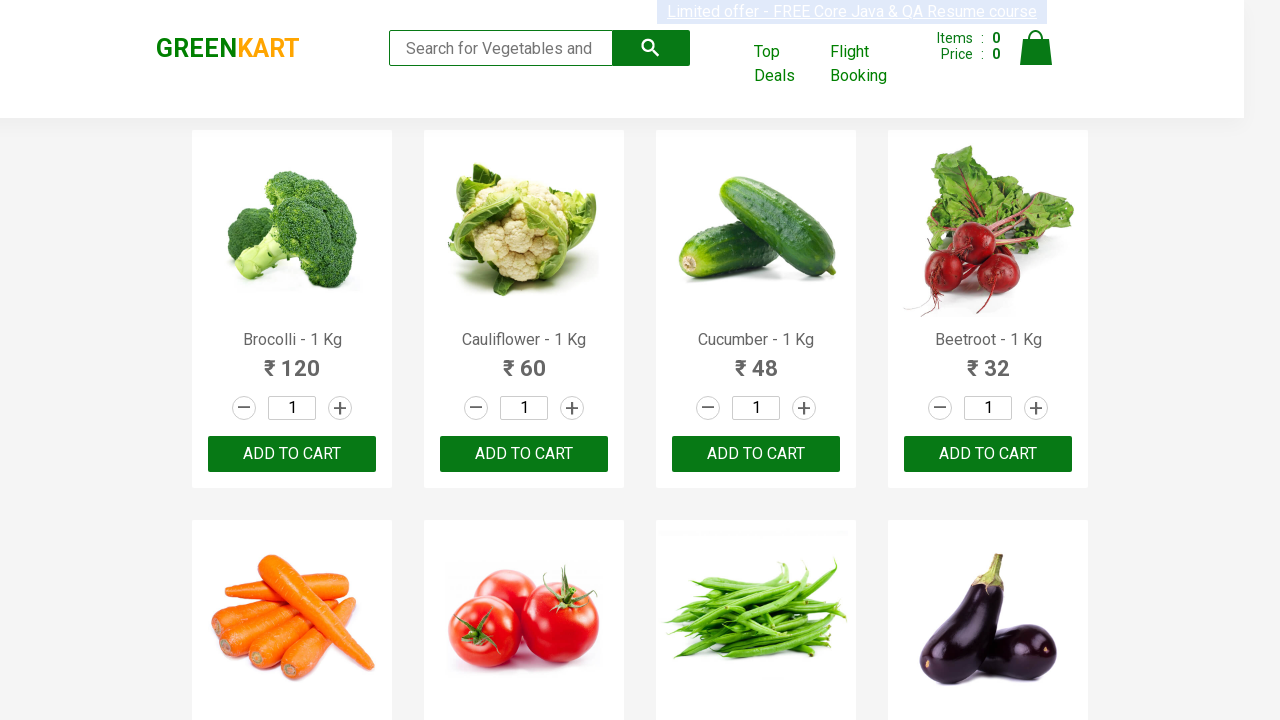

Filled search field with product name 'Brocolli' on .search-keyword
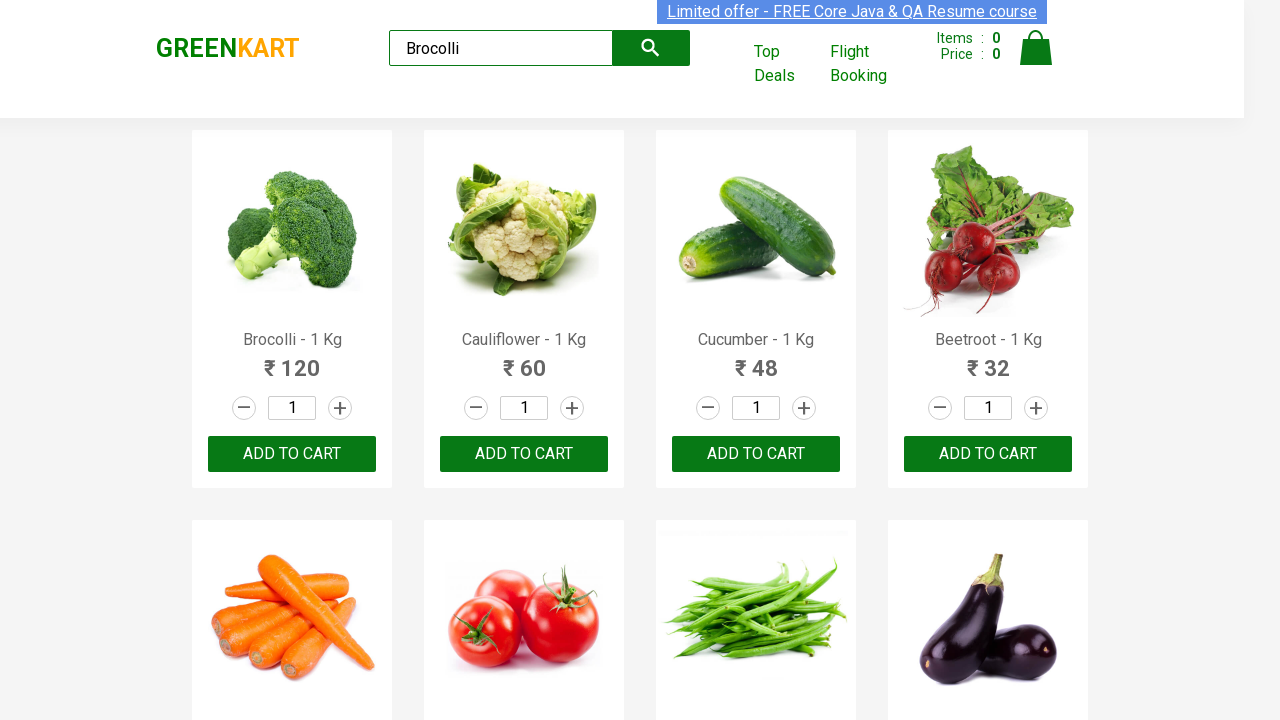

Search results loaded with product displayed
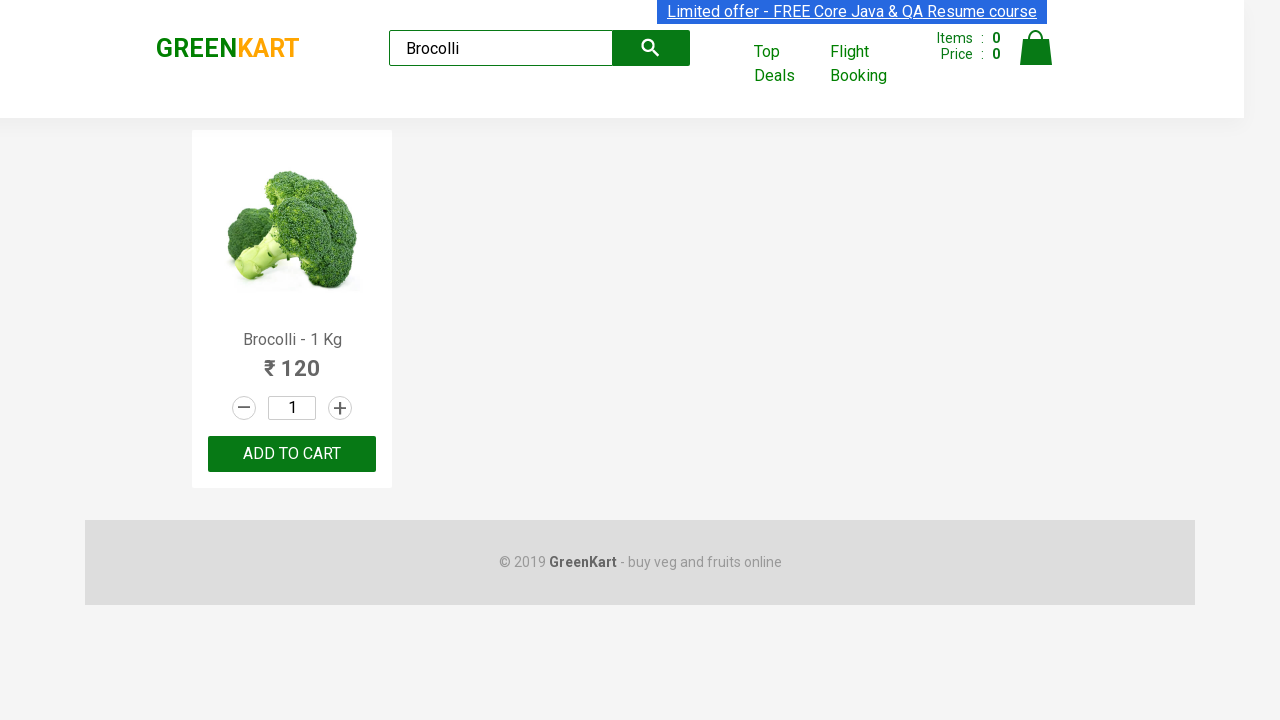

Set product quantity to 1 on .stepper-input .quantity
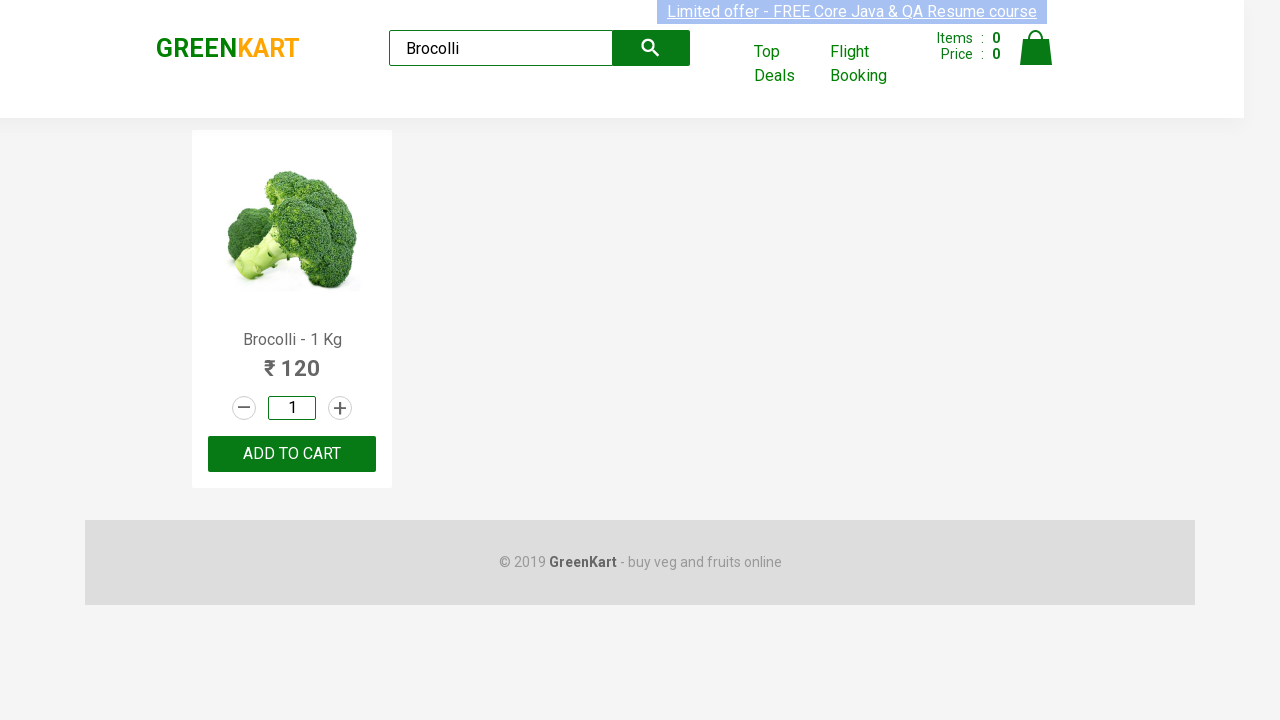

Clicked 'ADD TO CART' button at (292, 454) on .product .product-action button:has-text('ADD TO CART')
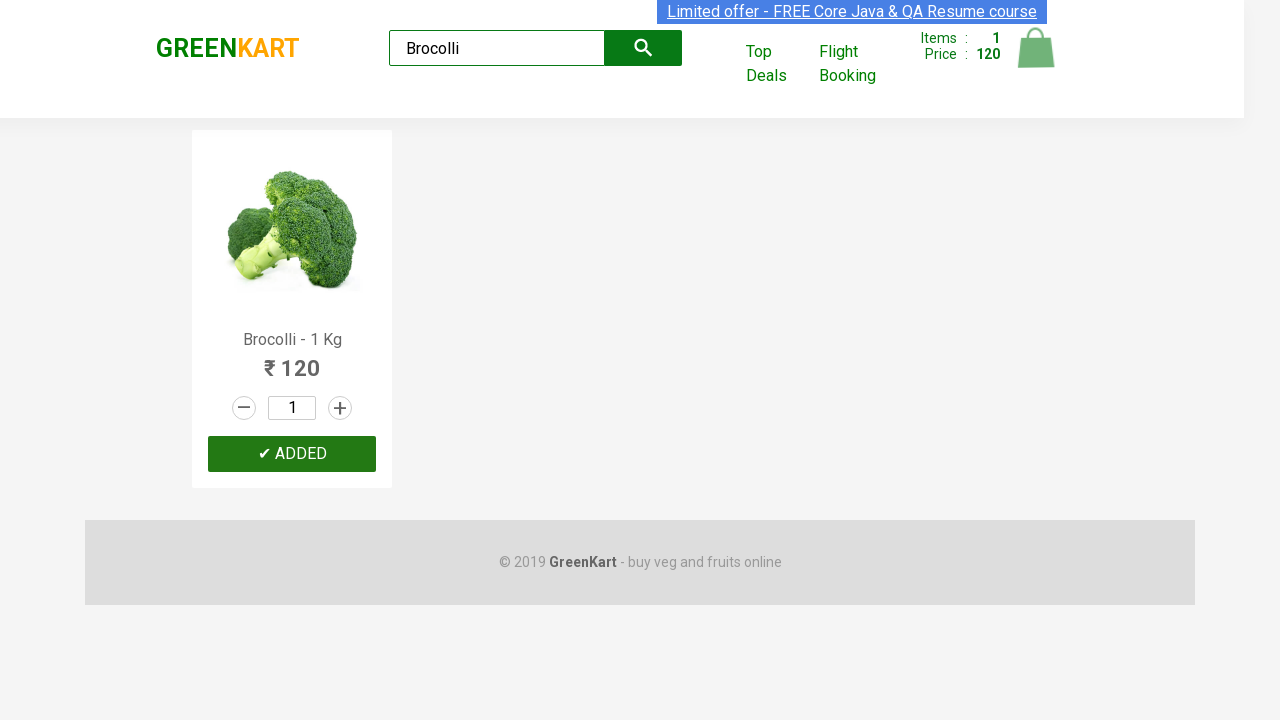

Clicked cart icon to open cart at (1036, 59) on .cart-icon
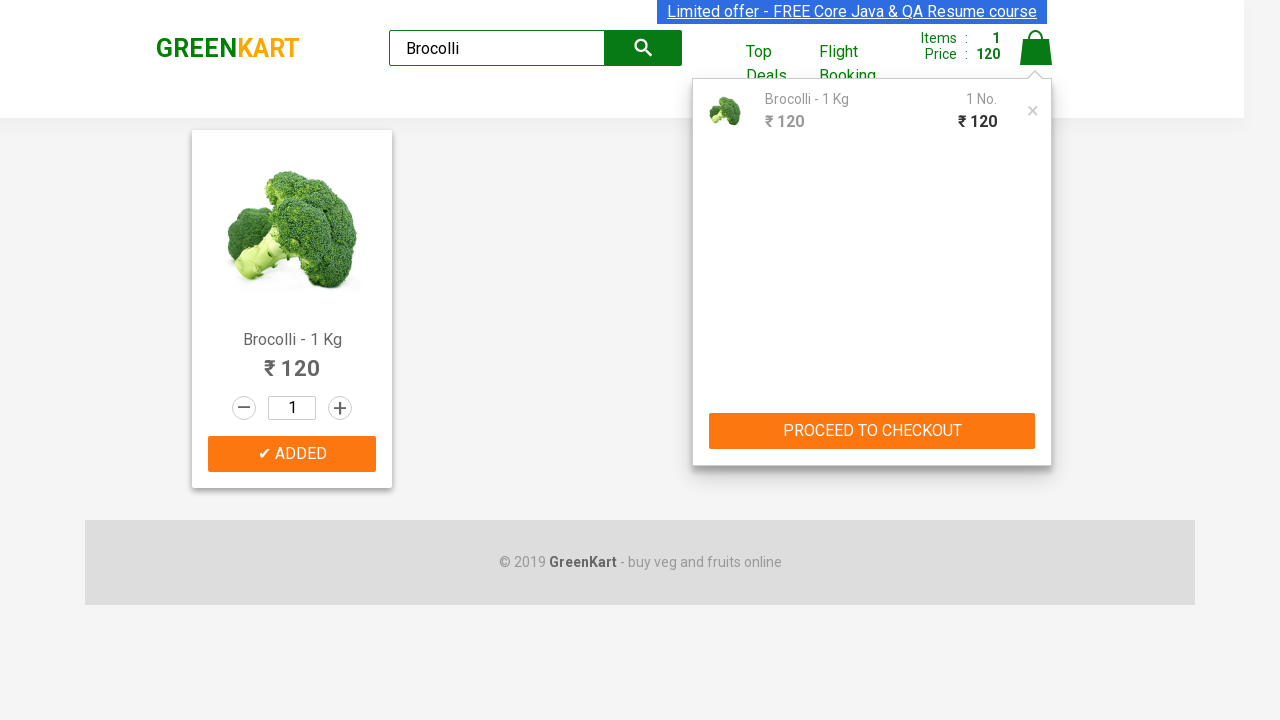

Cart opened and product name visible in cart
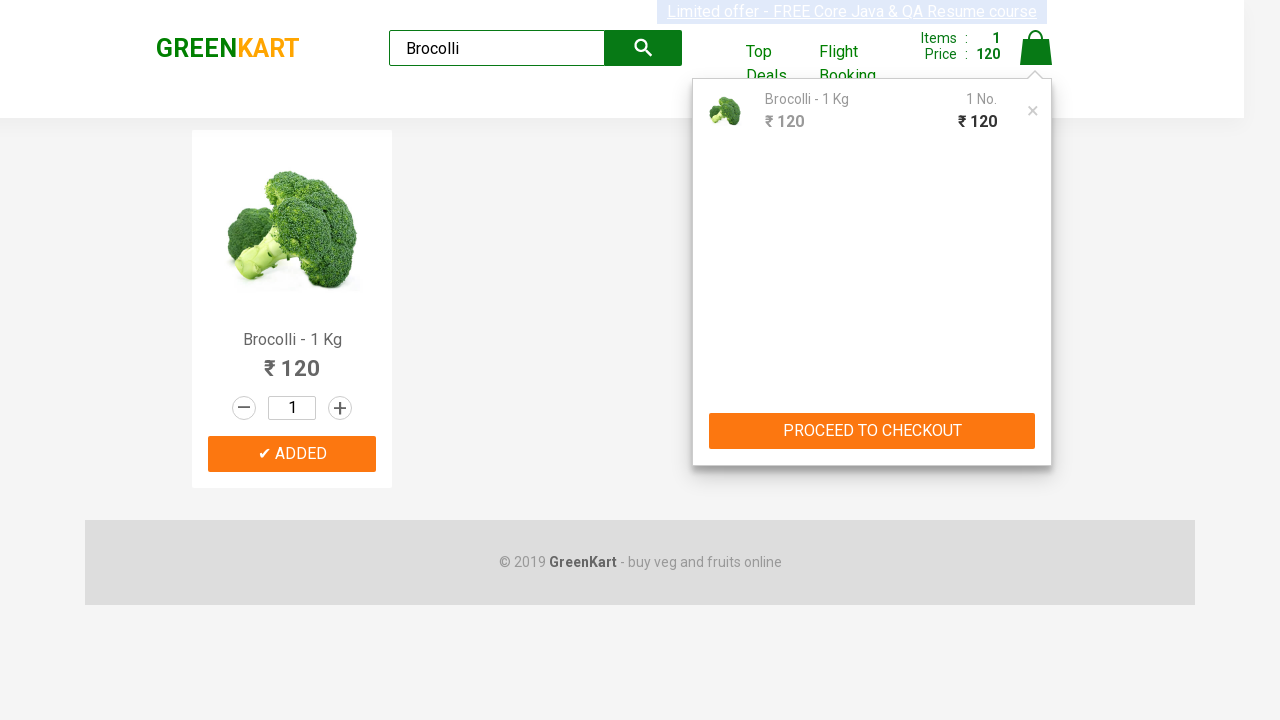

Clicked 'PROCEED TO CHECKOUT' button at (872, 431) on text=PROCEED TO CHECKOUT
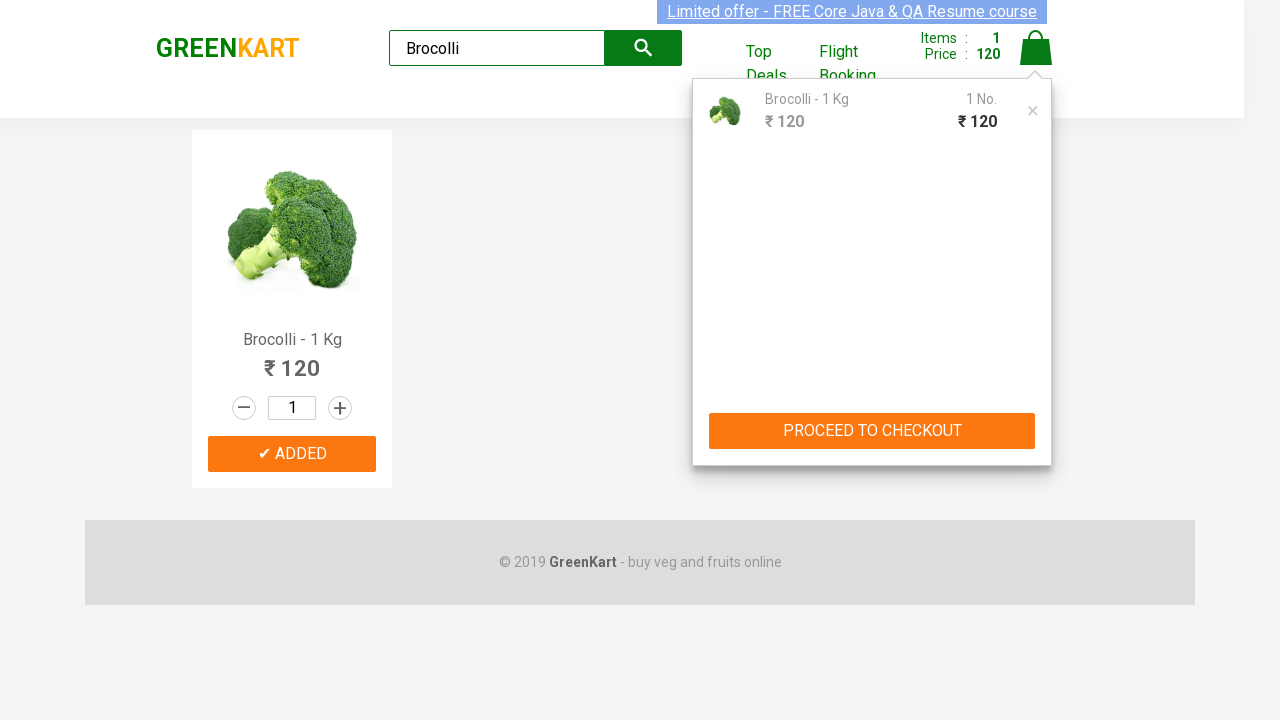

Checkout page loaded with order summary table
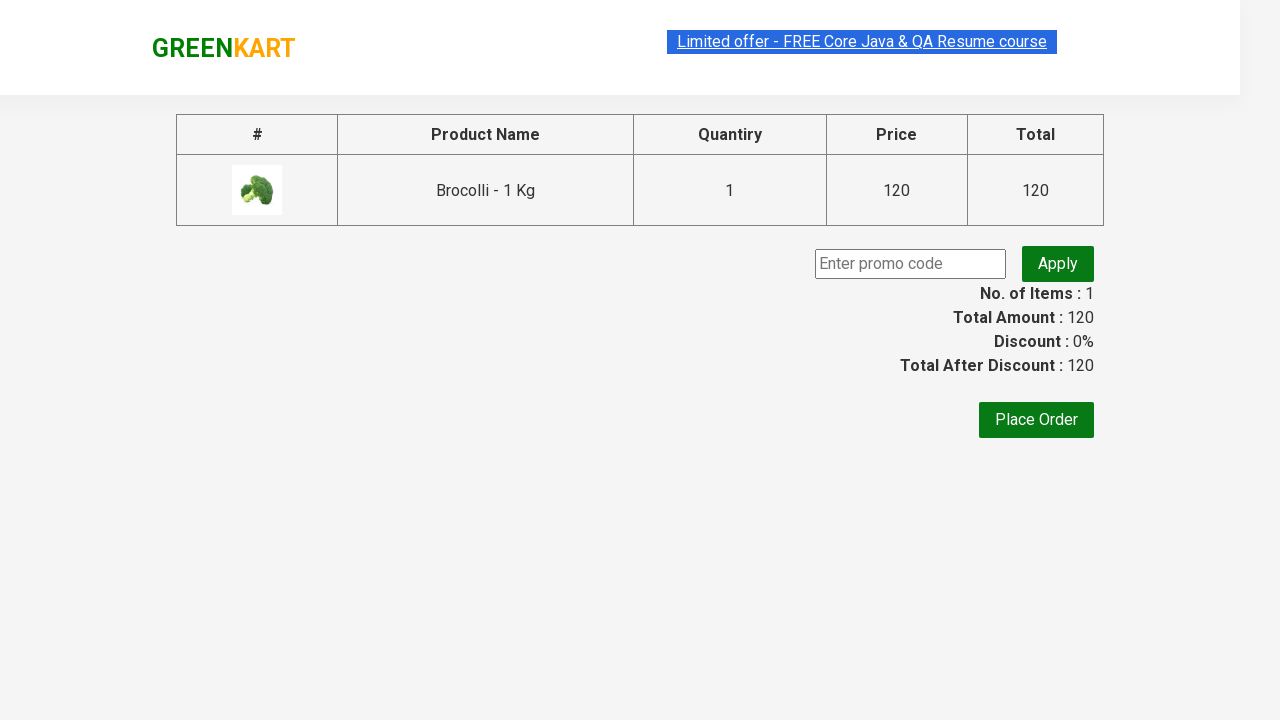

Clicked 'Place Order' button at (1036, 420) on text=Place Order
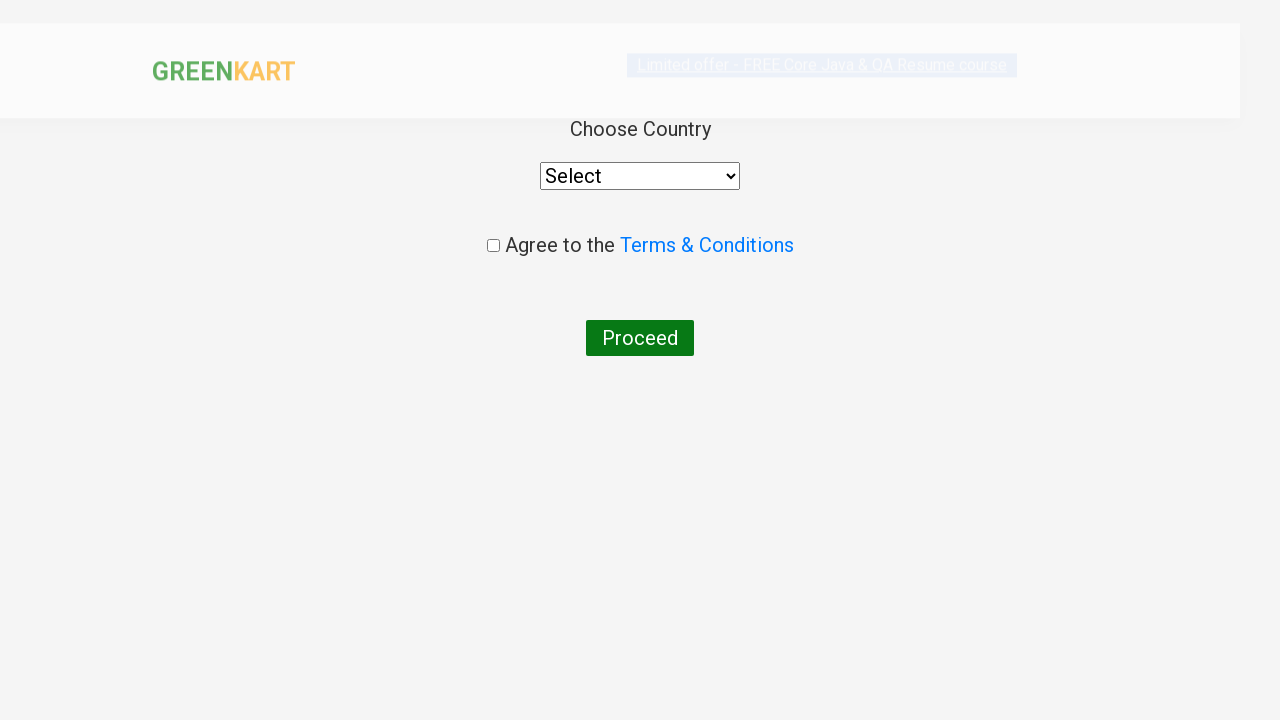

Selected 'Greece' from country dropdown on select
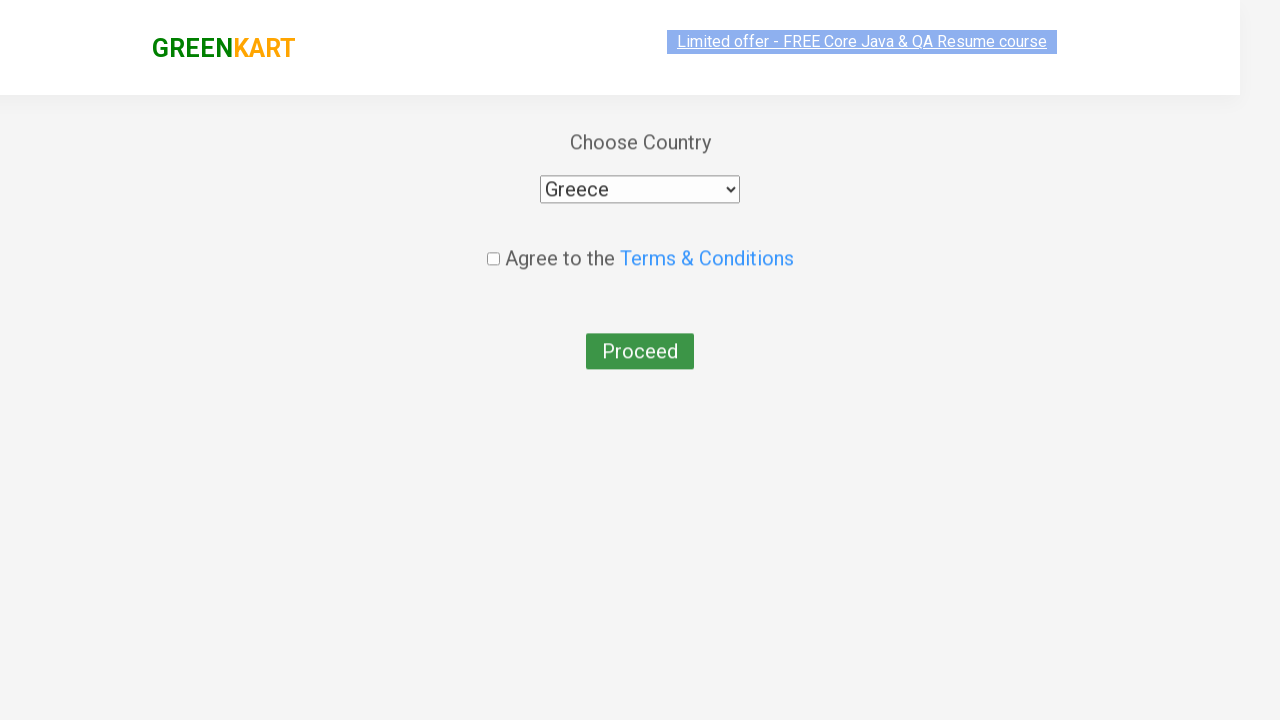

Checked terms and conditions checkbox at (493, 246) on input[type='checkbox']
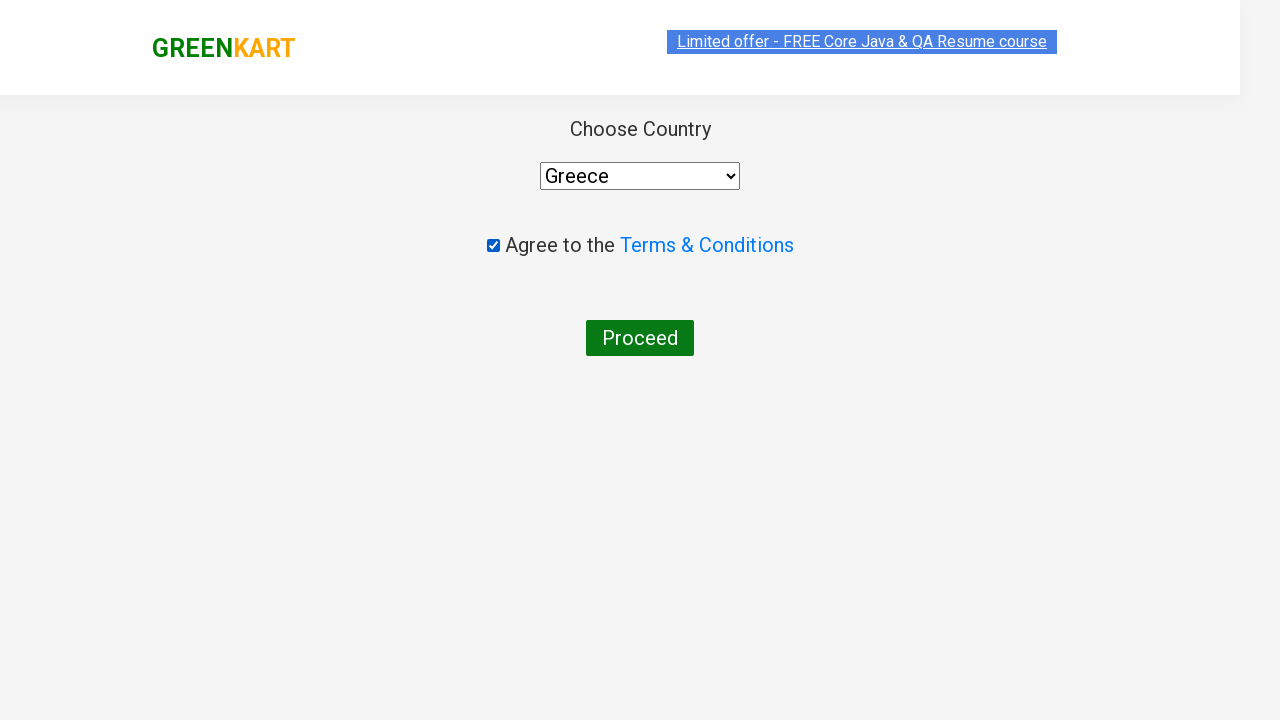

Clicked 'Proceed' button to finalize order at (640, 338) on text=Proceed
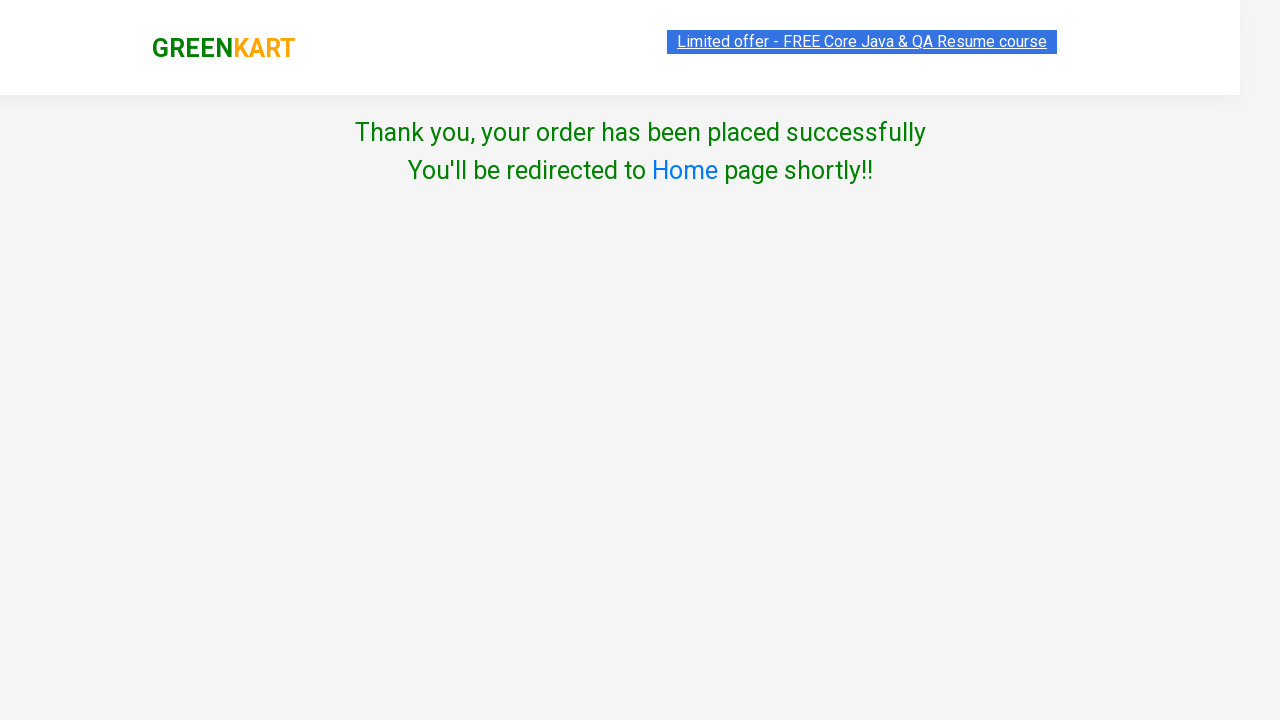

Order completed successfully and redirected to home page
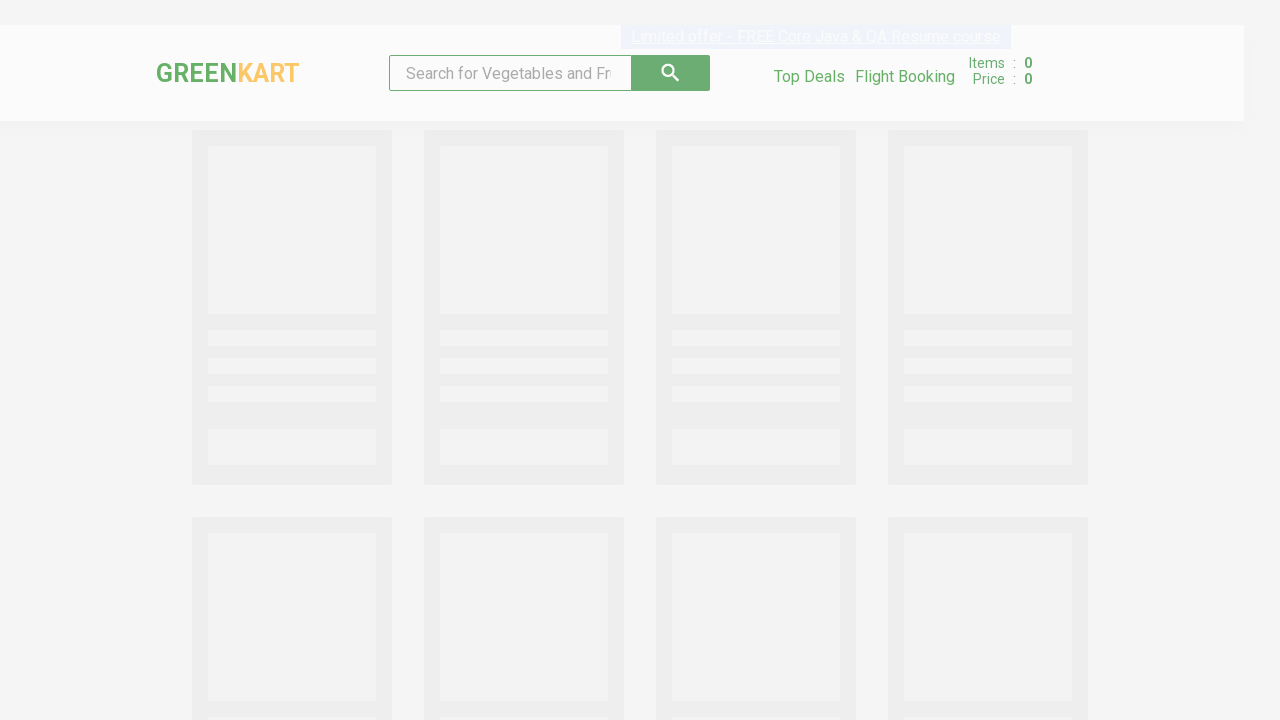

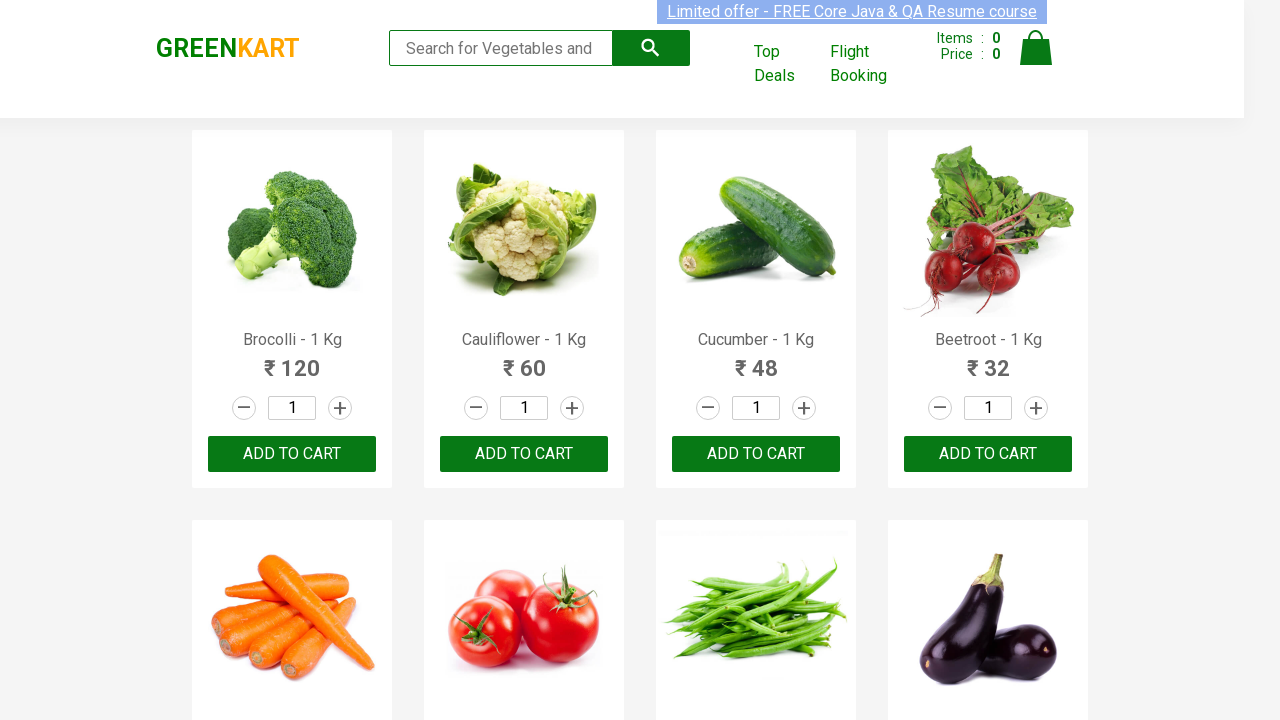